Tests the Python.org search functionality by entering "pandas" in the search field and clicking the GO button to submit the search

Starting URL: https://python.org

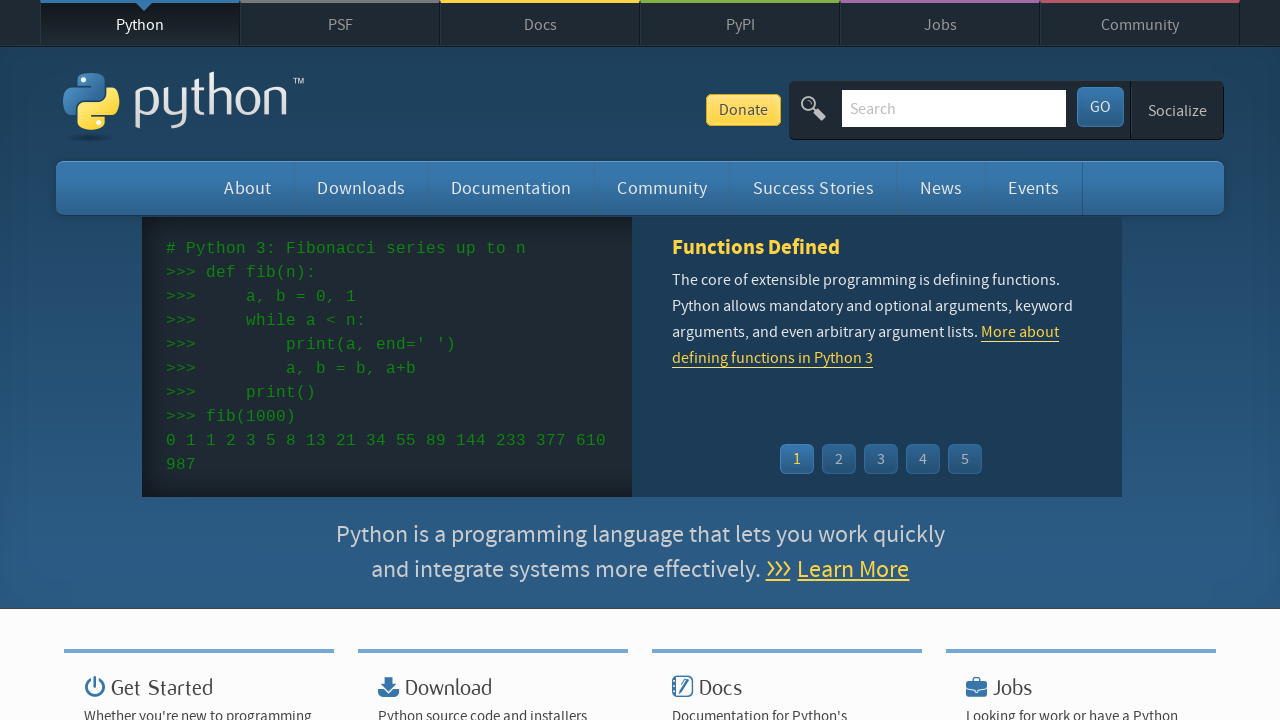

Filled search field with 'pandas' on #id-search-field
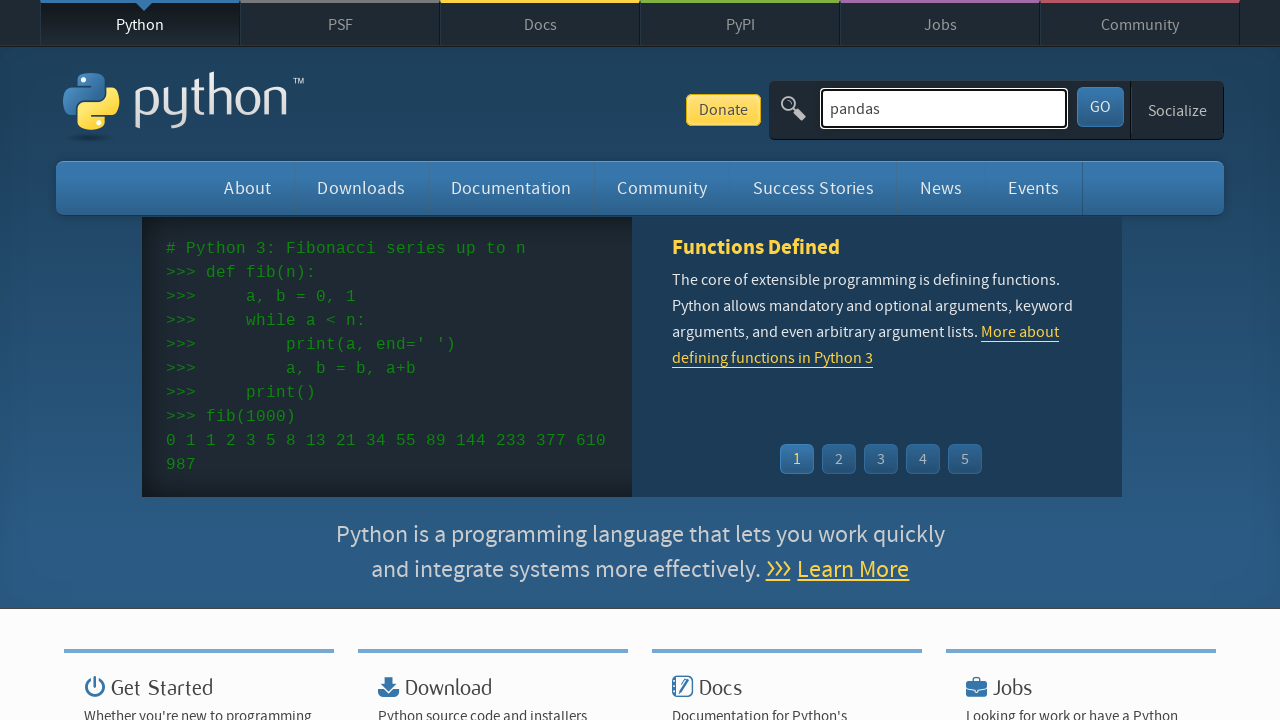

Clicked GO button to submit search at (1100, 107) on #submit
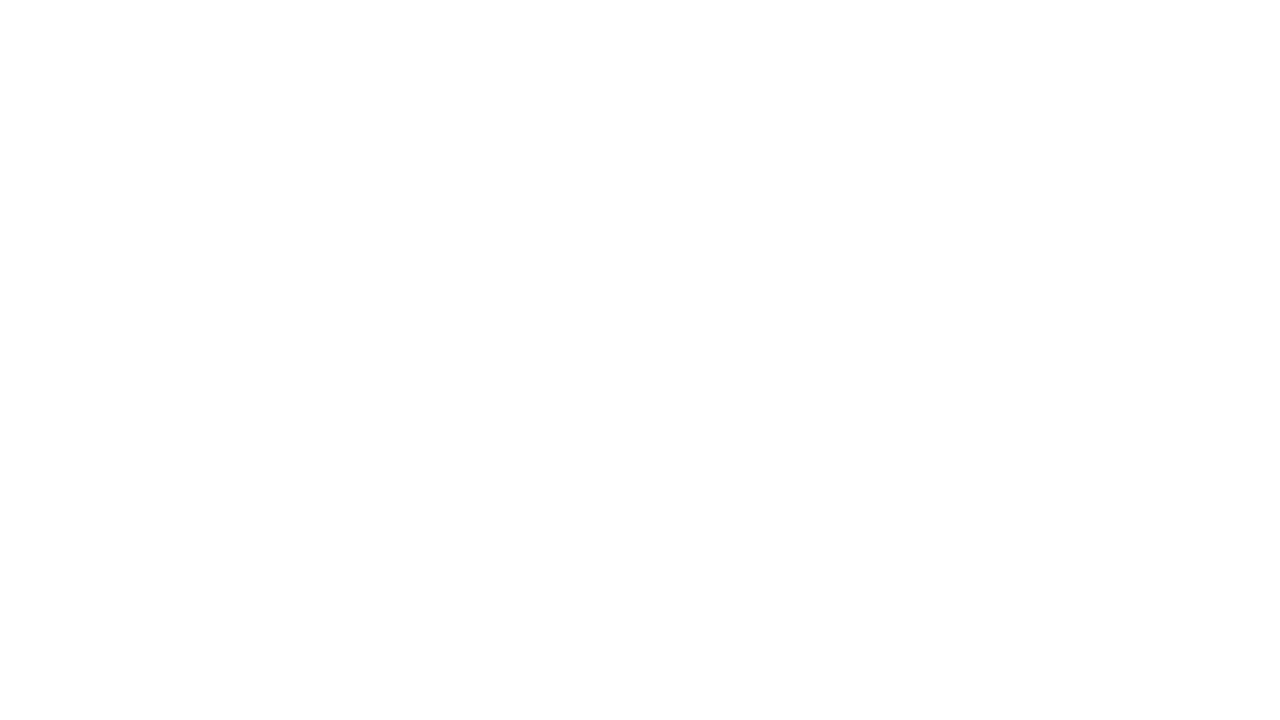

Search results page loaded
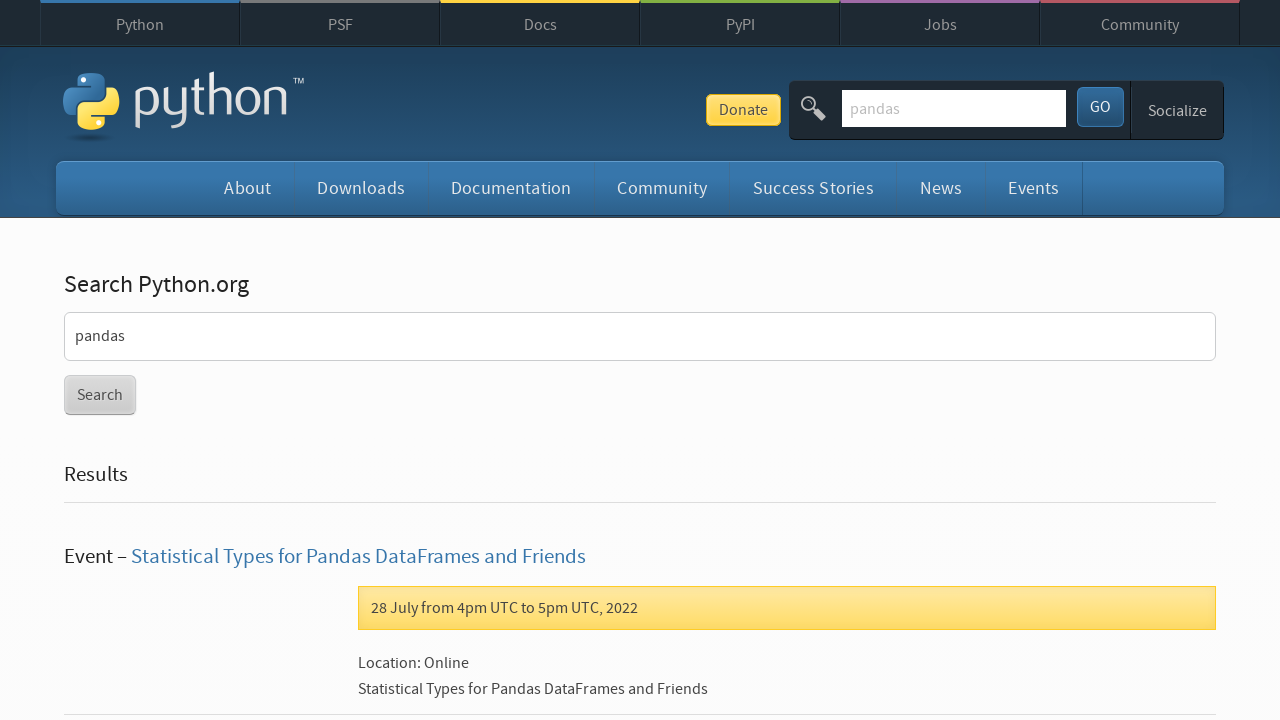

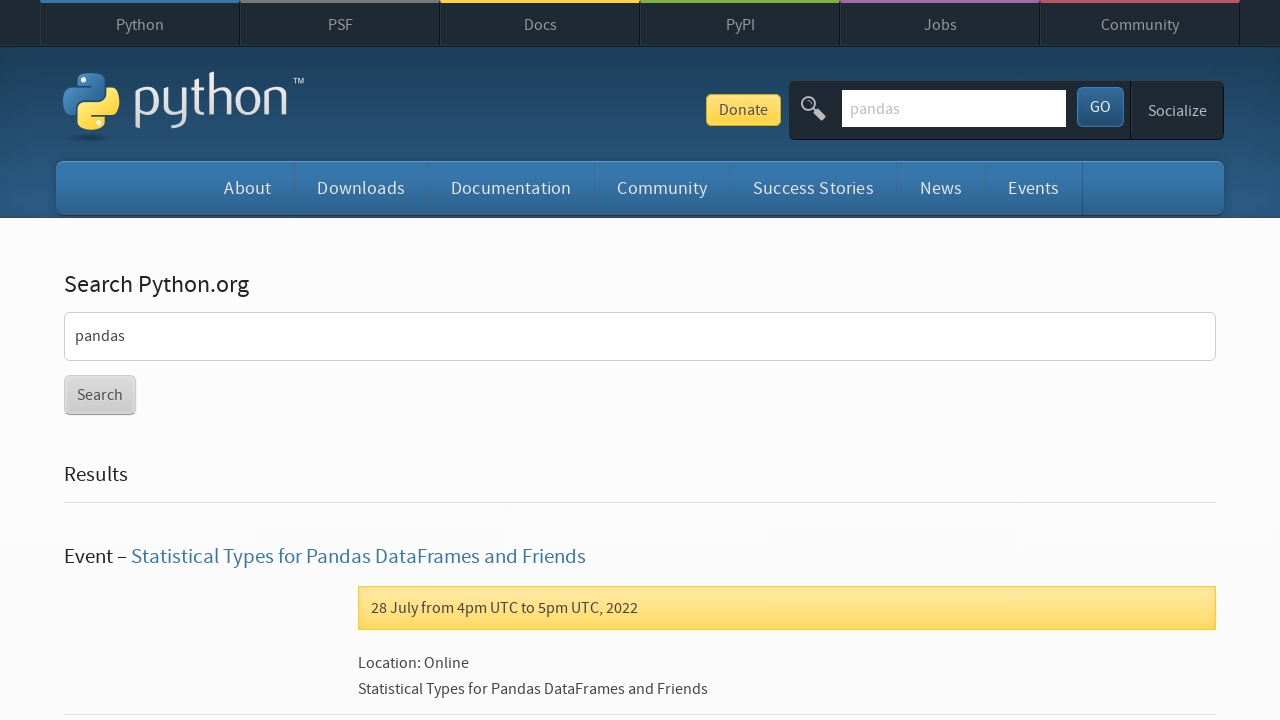